Navigates to Flipkart homepage, maximizes the browser window, and verifies the page title matches the expected value for an online shopping site.

Starting URL: https://www.flipkart.com/

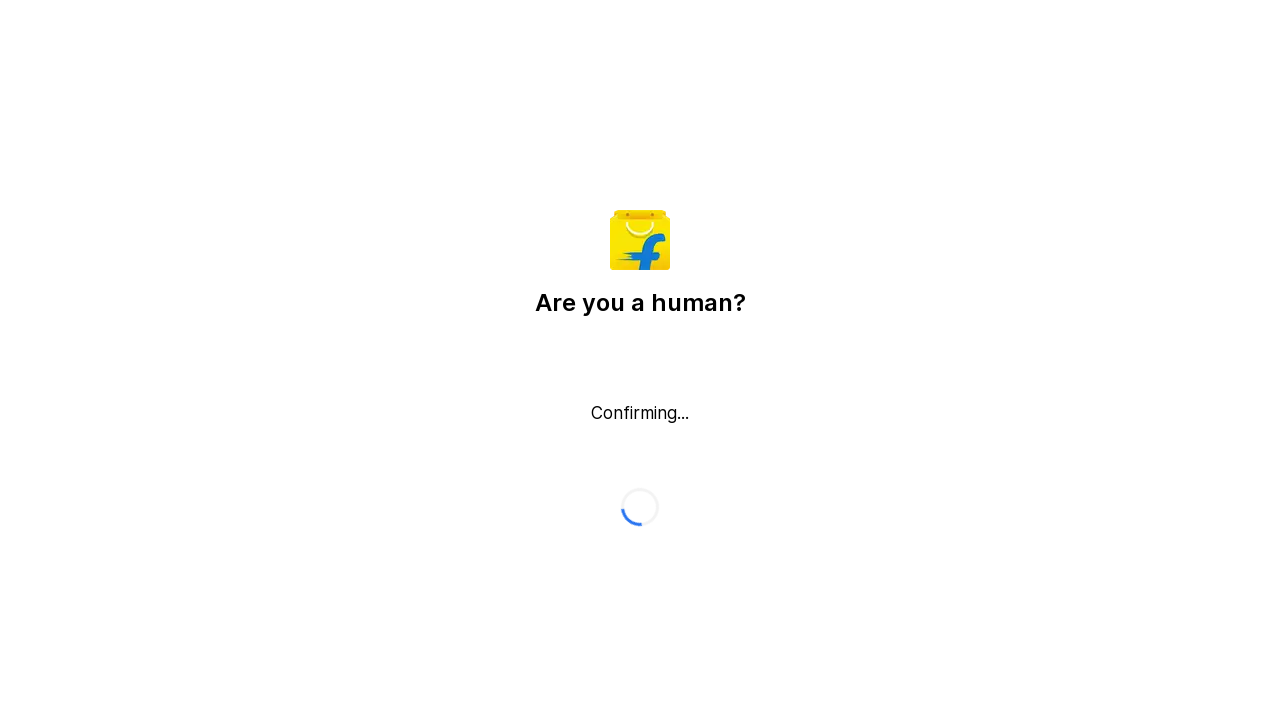

Waited for page to load with domcontentloaded state
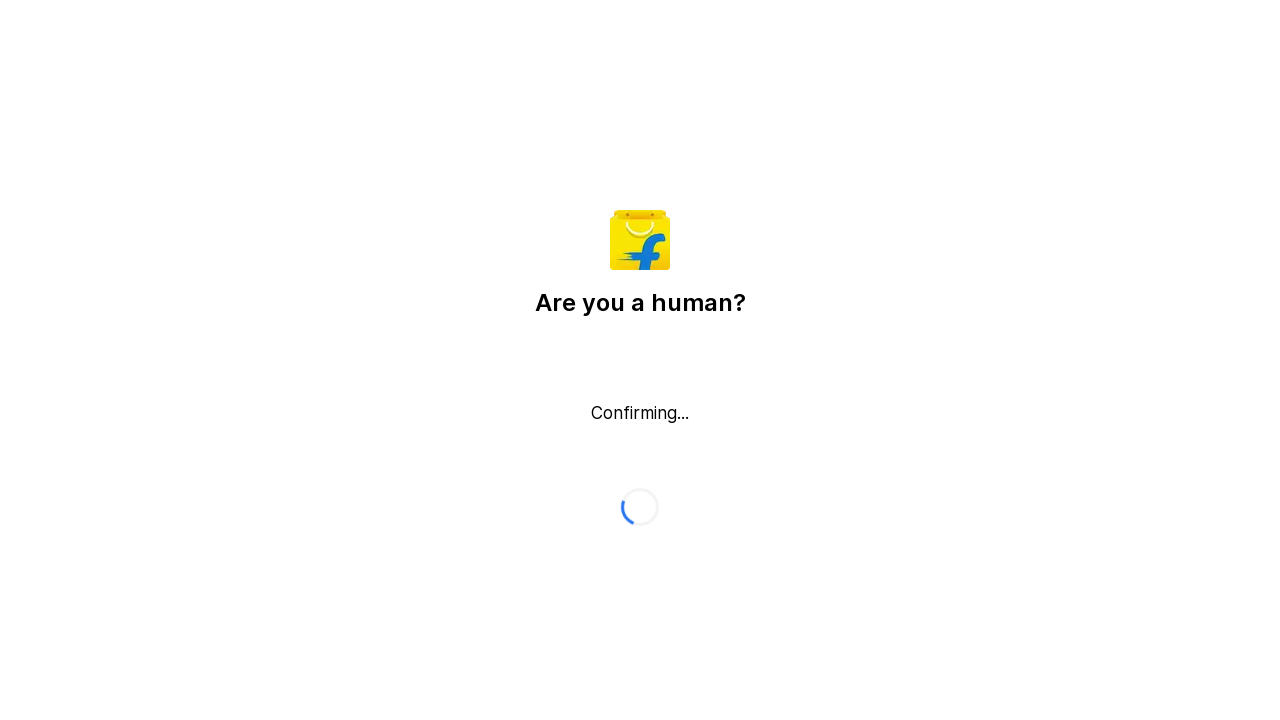

Retrieved page title: Flipkart reCAPTCHA
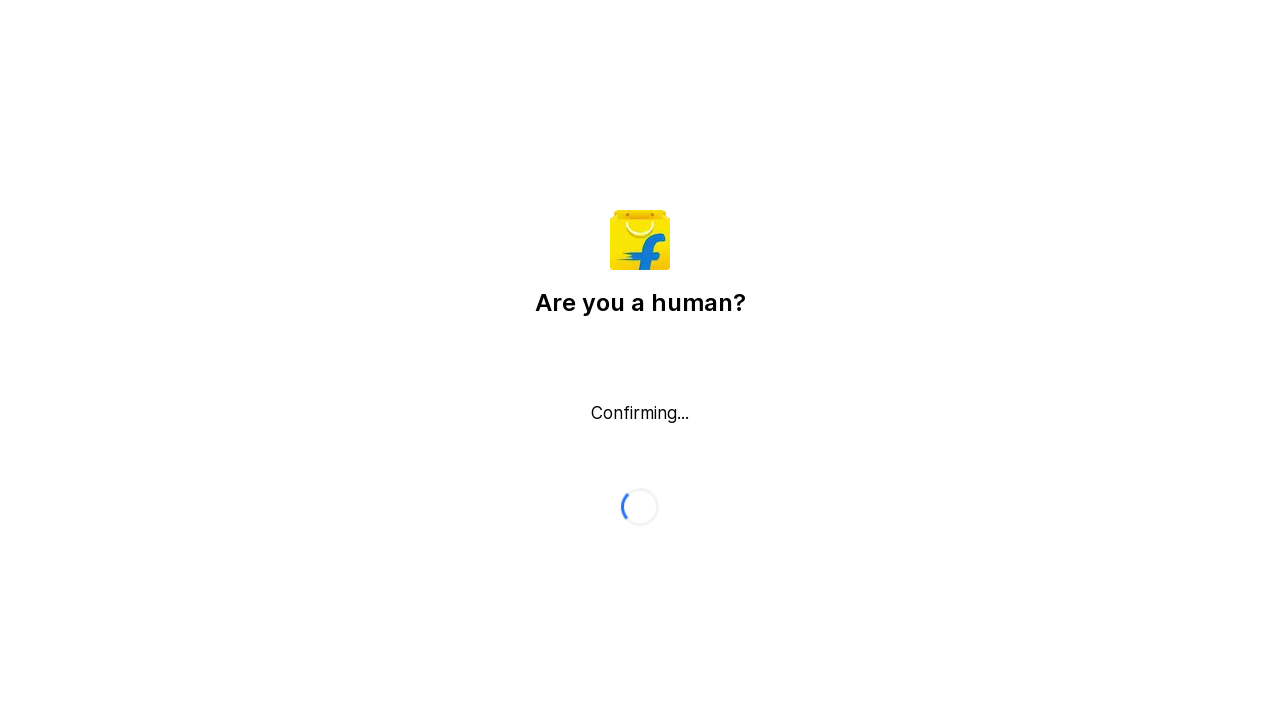

Verified page title contains 'flipkart' or 'shopping'
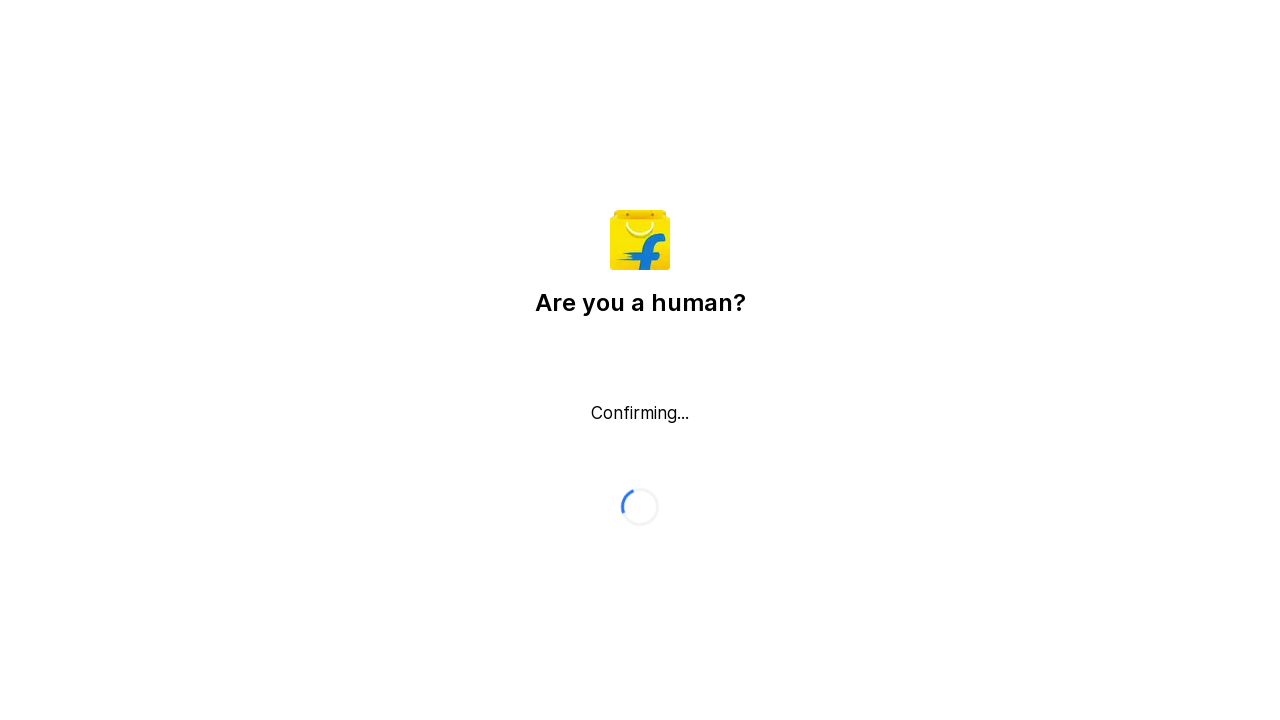

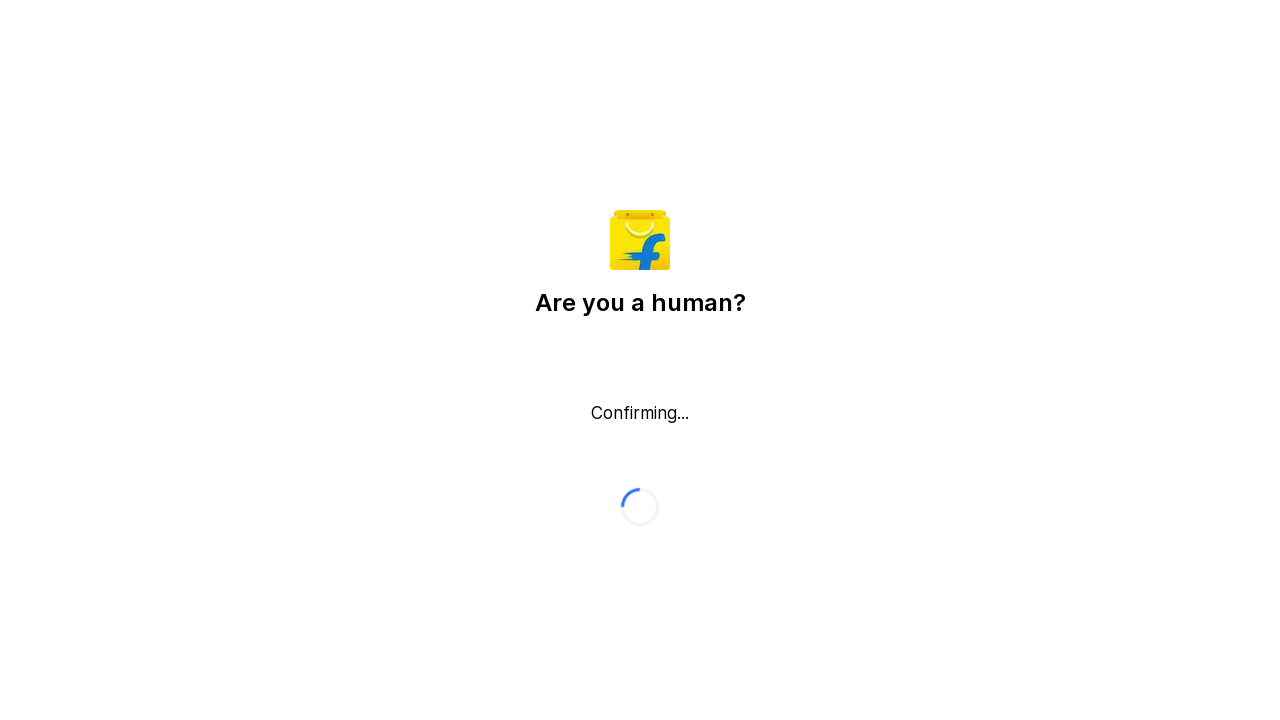